Navigates to the Taipei eBus route listing page and waits for the content to load, verifying the route list is displayed.

Starting URL: https://ebus.gov.taipei/ebus?ct=all

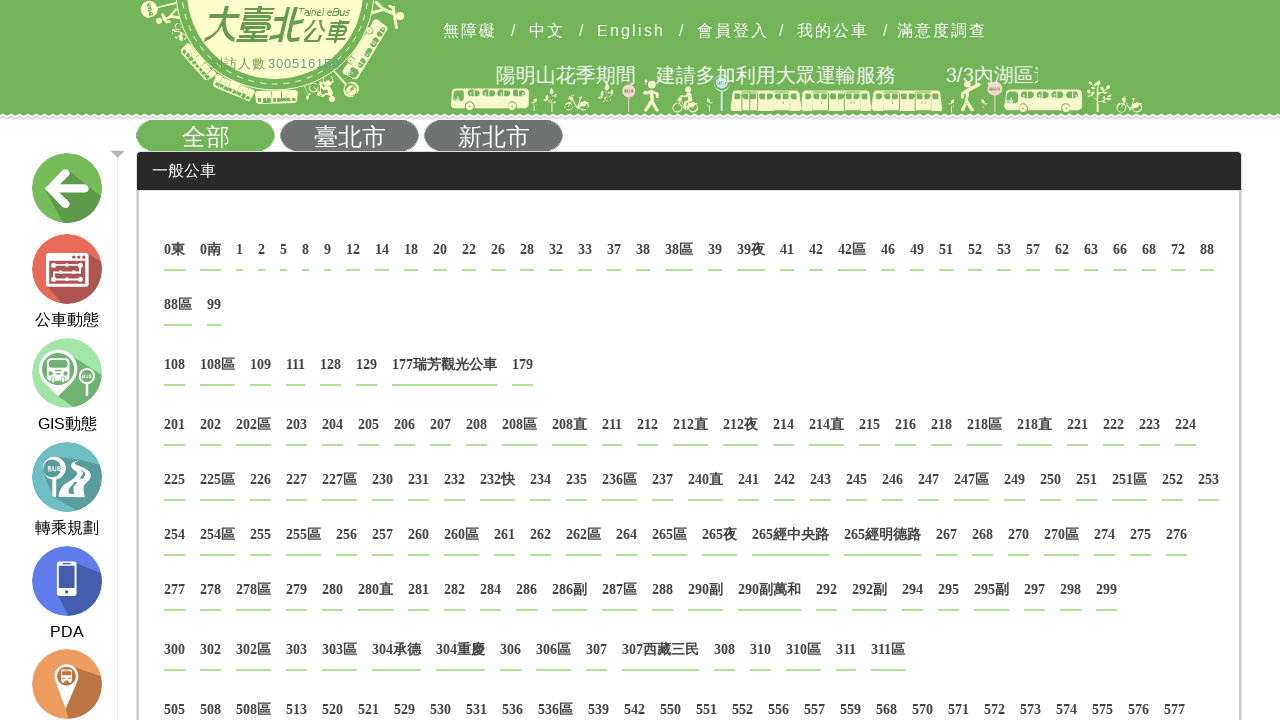

Waited 3 seconds for the page to fully load and render route list
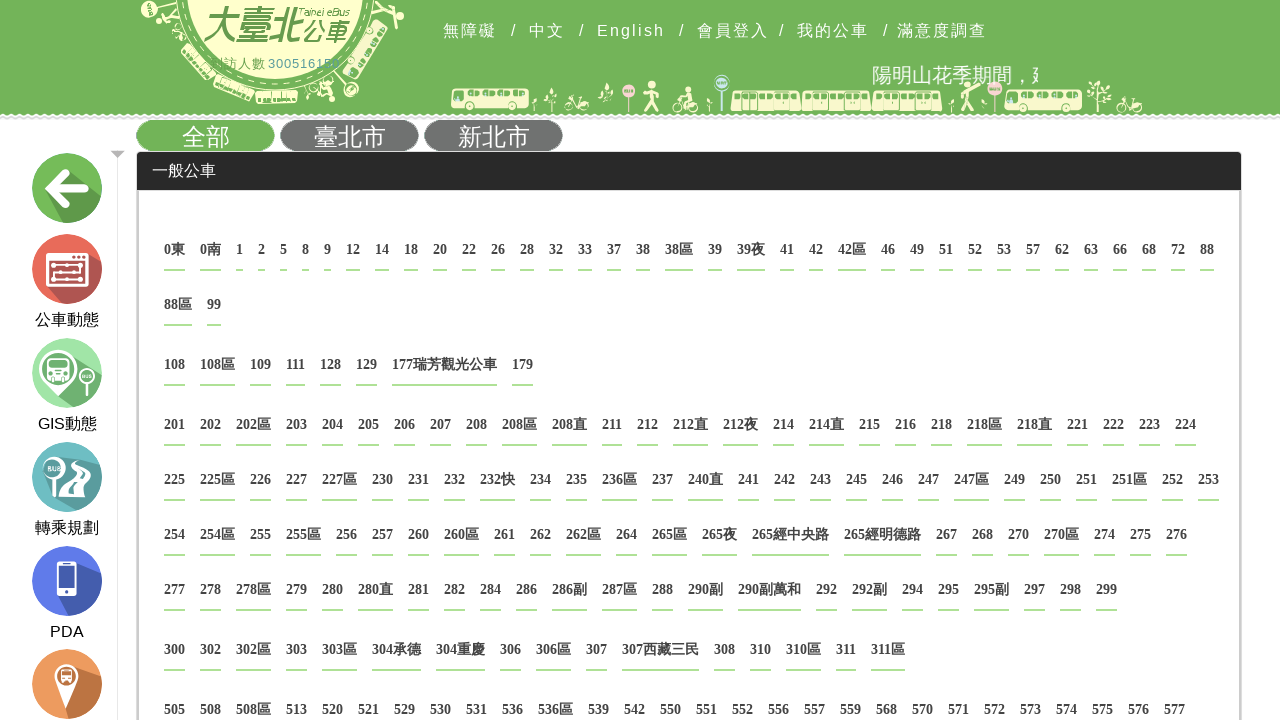

Verified route list items are present on the page
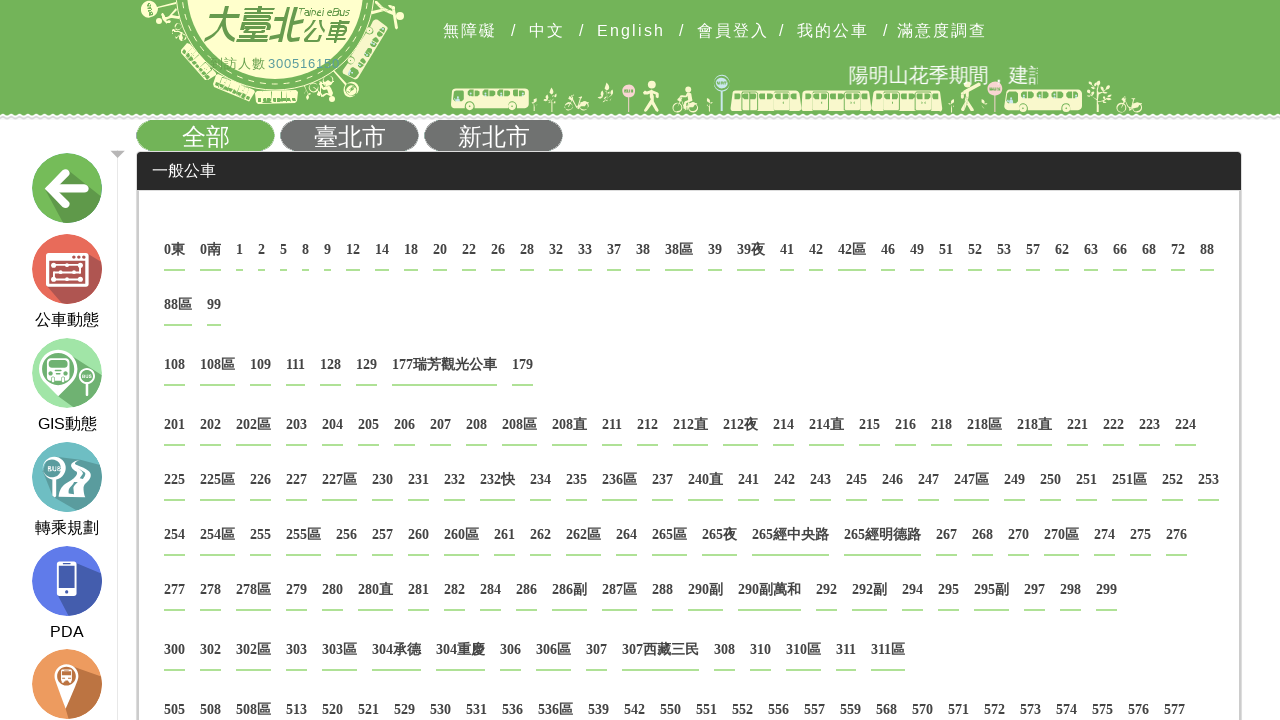

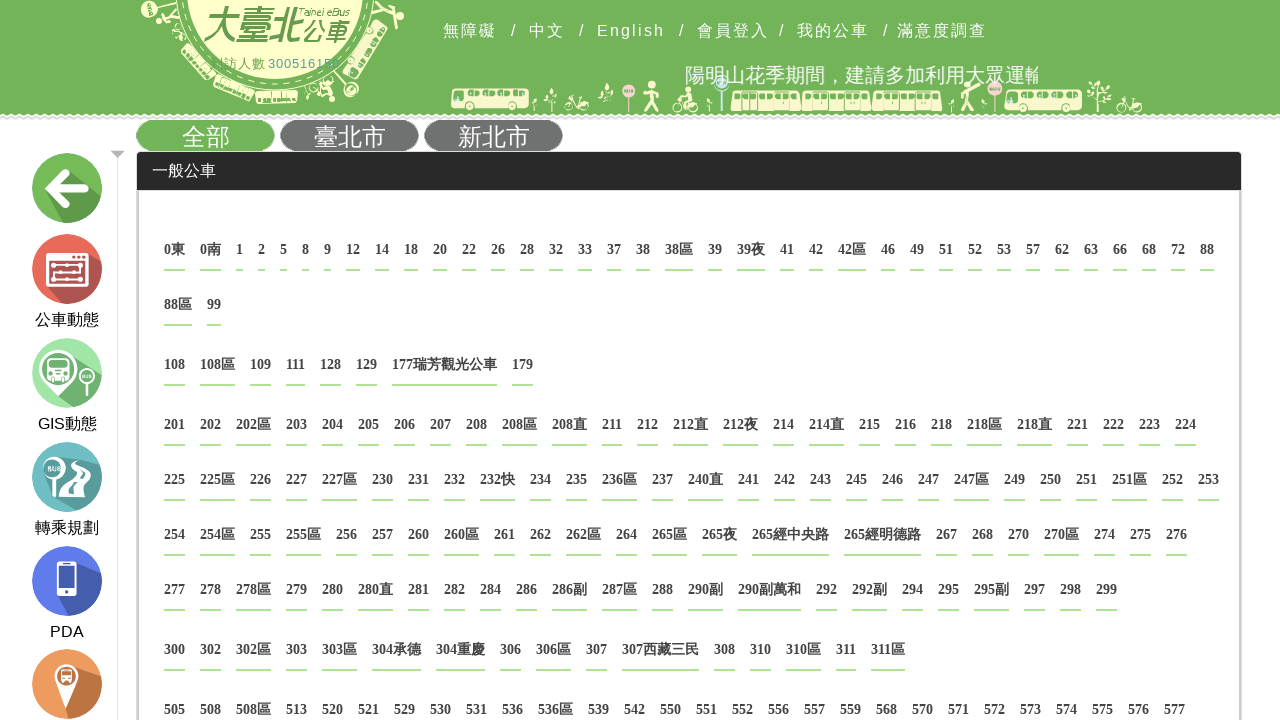